Tests opening a link in a new tab using keyboard shortcuts (Ctrl/Cmd+Enter), verifies two tabs are open, switches between them, and closes one tab.

Starting URL: https://bonigarcia.dev/selenium-webdriver-java/

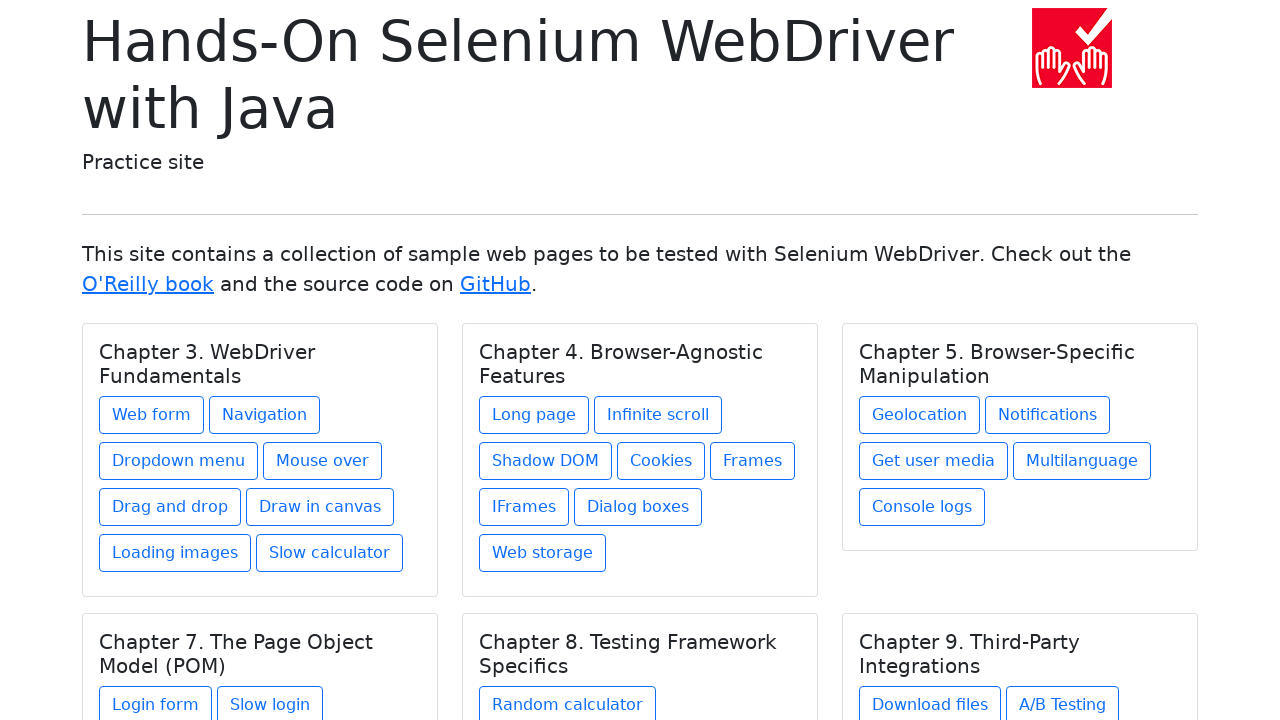

Stored initial page URL for verification
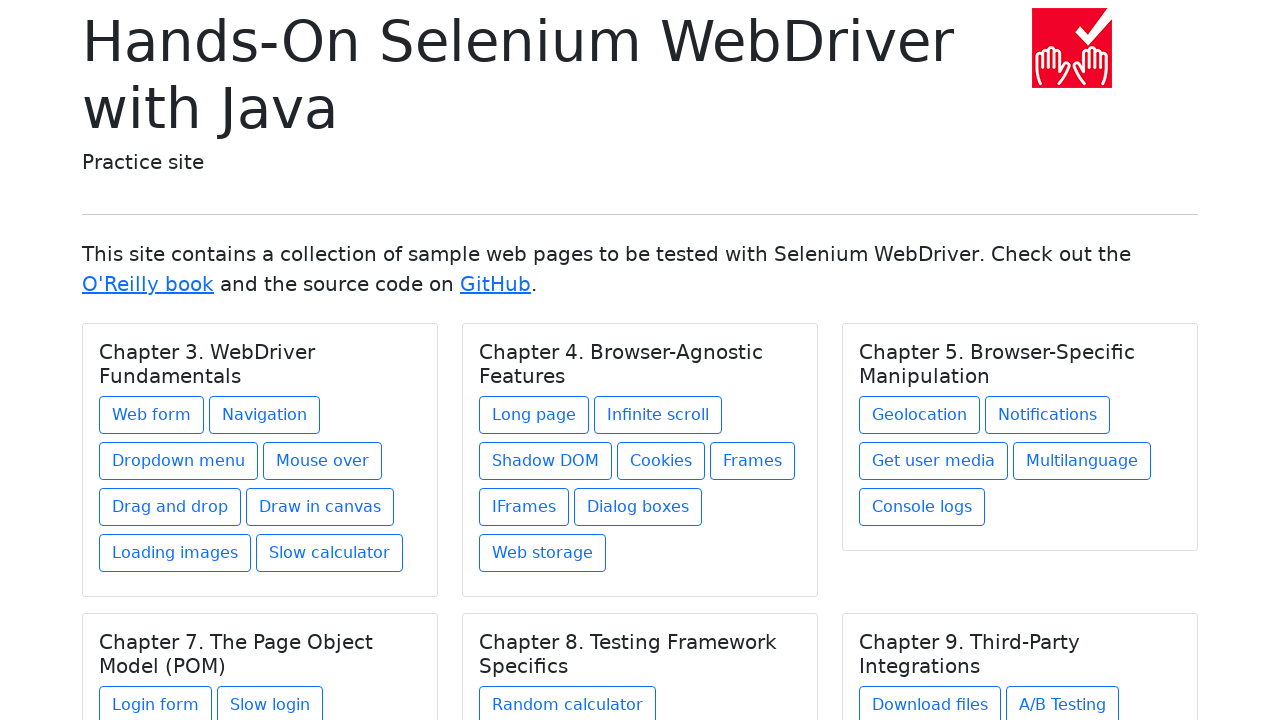

Located 'Web form' link on the page
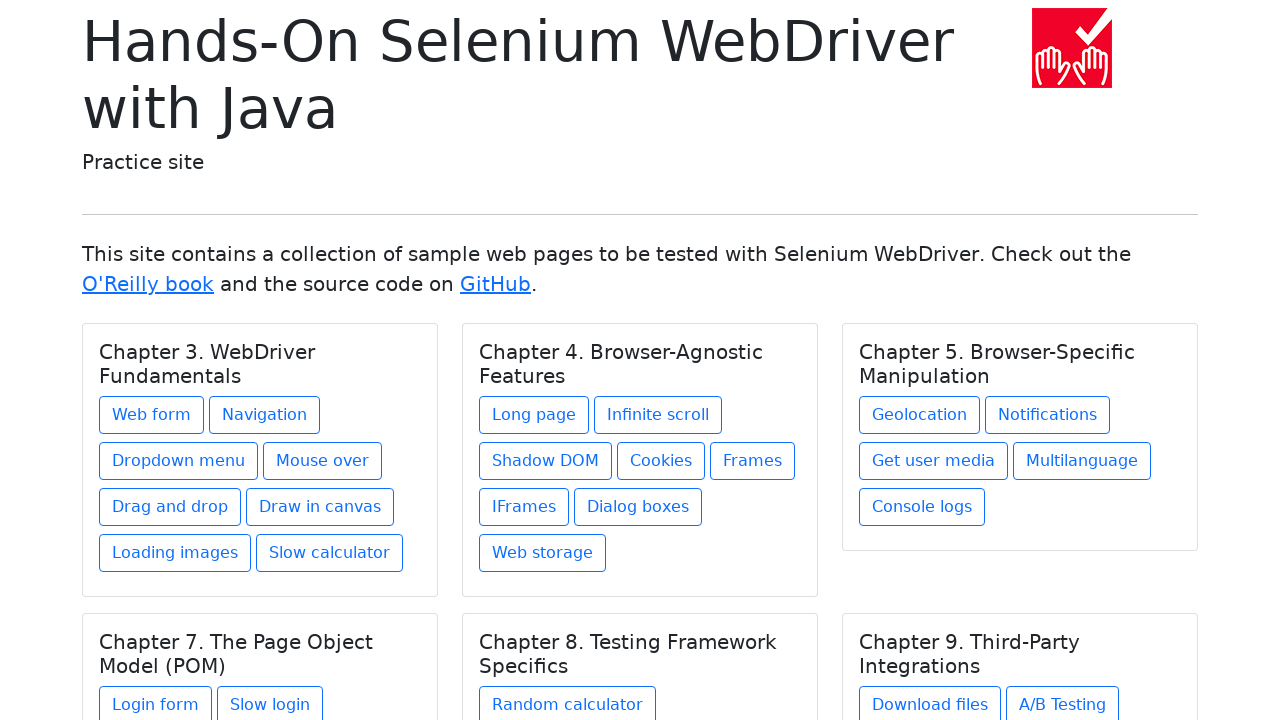

Pressed Control key down
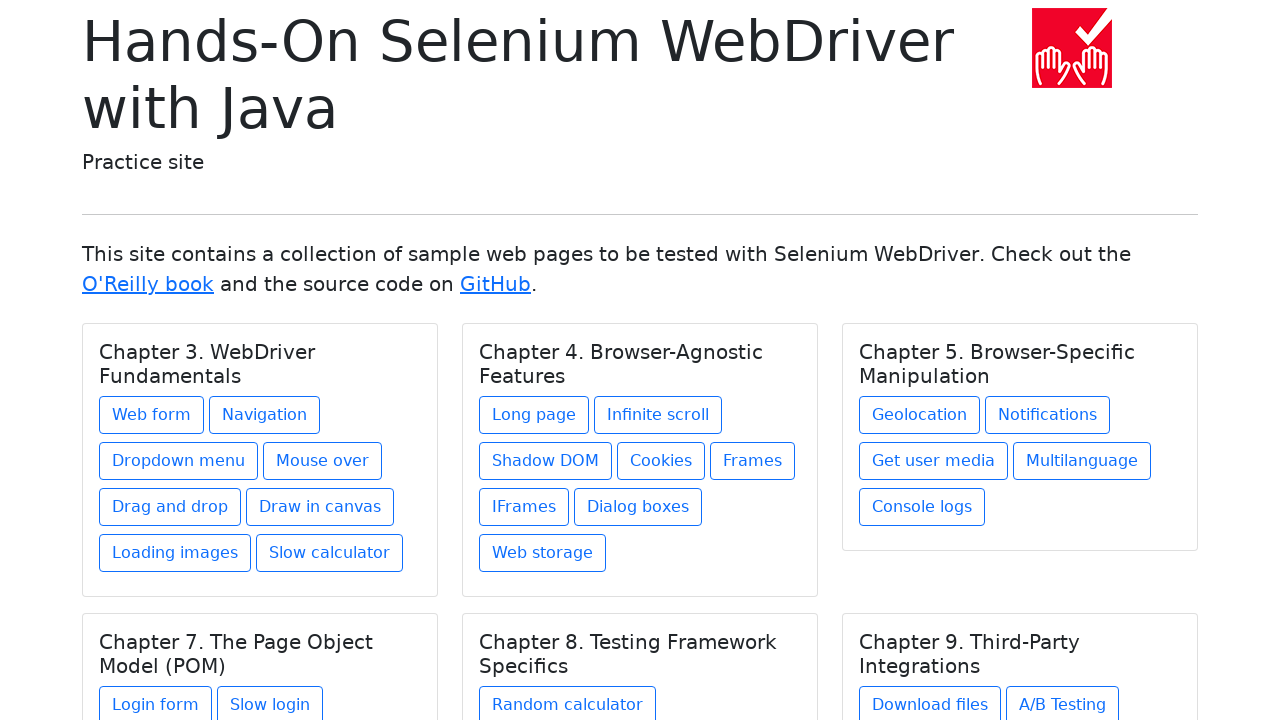

Clicked 'Web form' link while holding Control to open in new tab at (152, 415) on internal:text="Web form"s
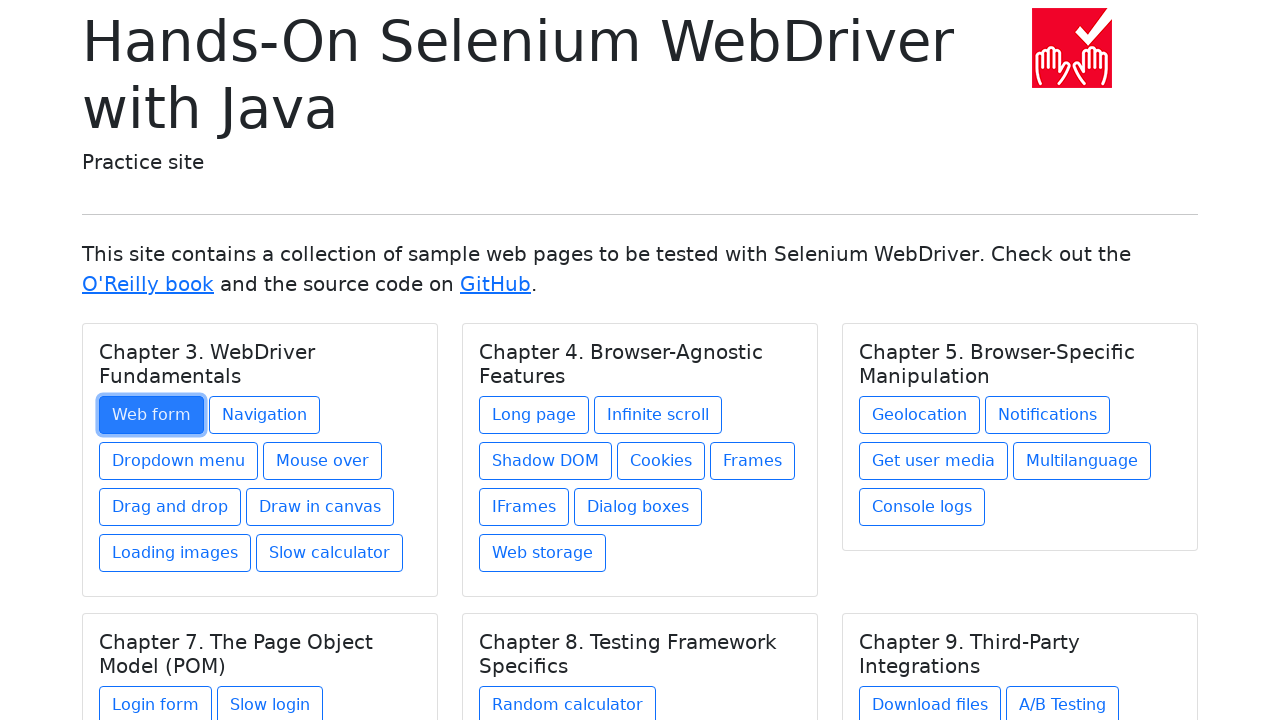

Released Control key
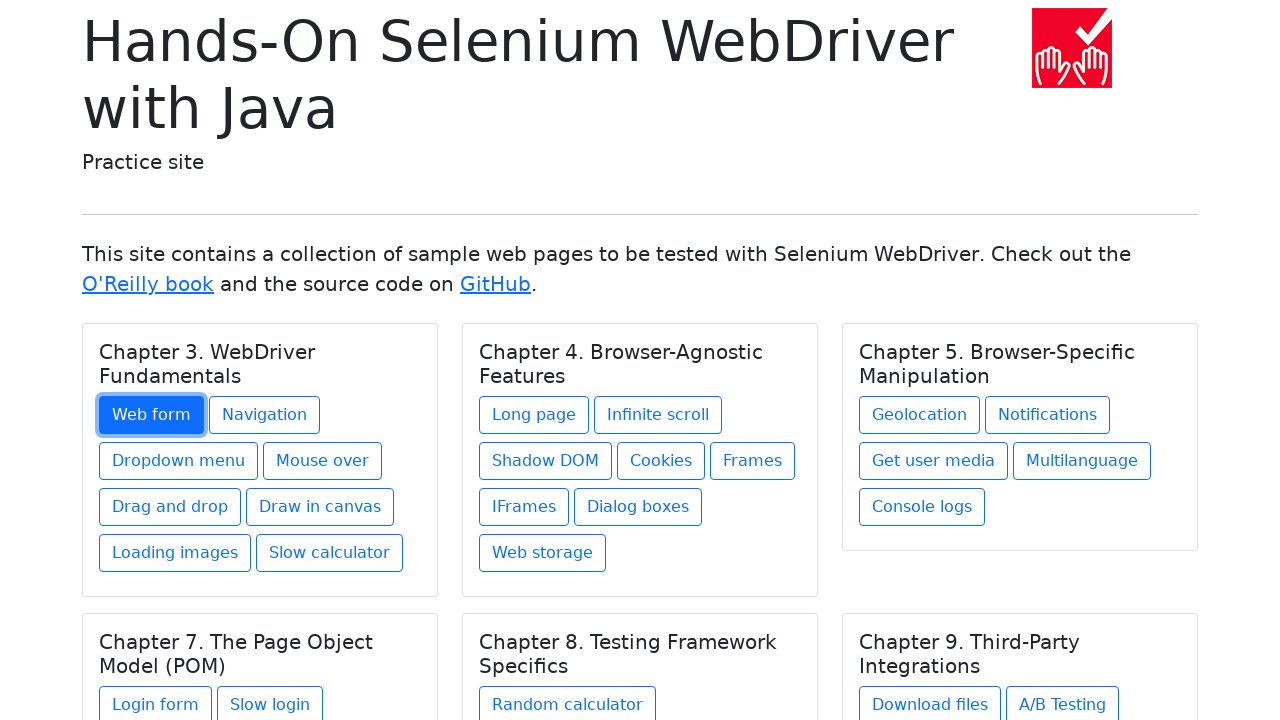

Waited 1 second for new tab to open
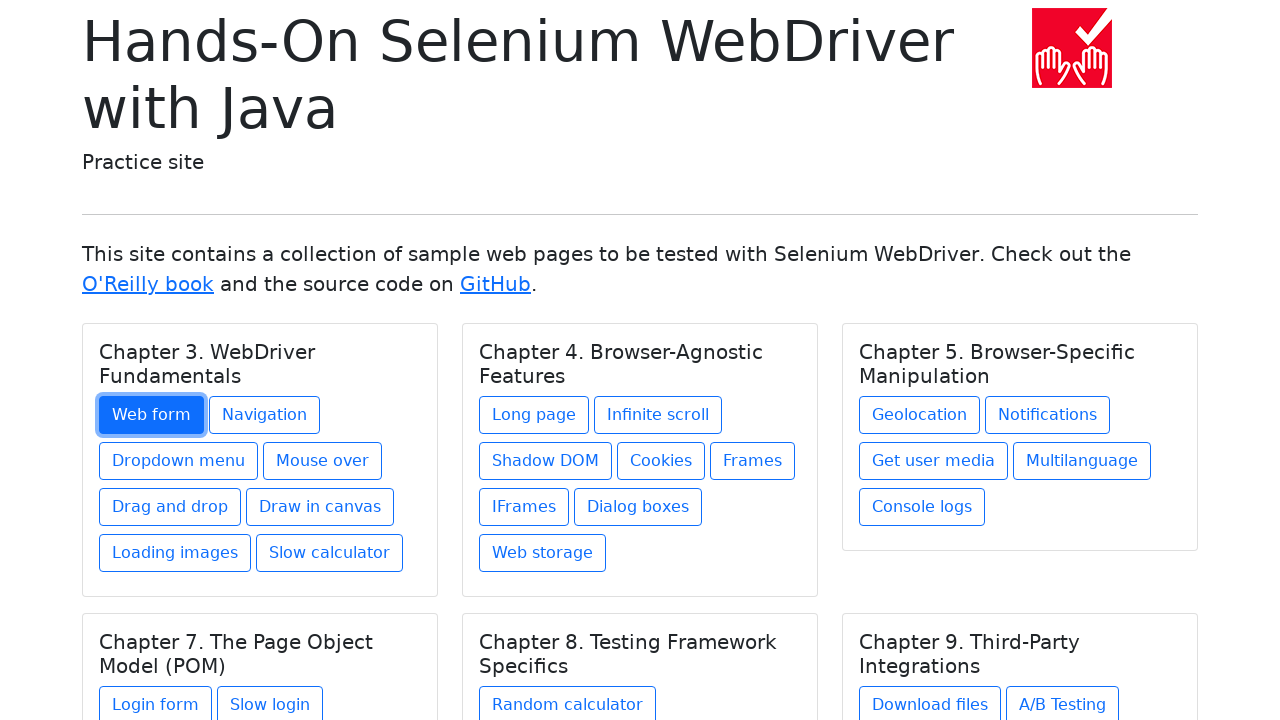

Retrieved all pages (tabs) from context
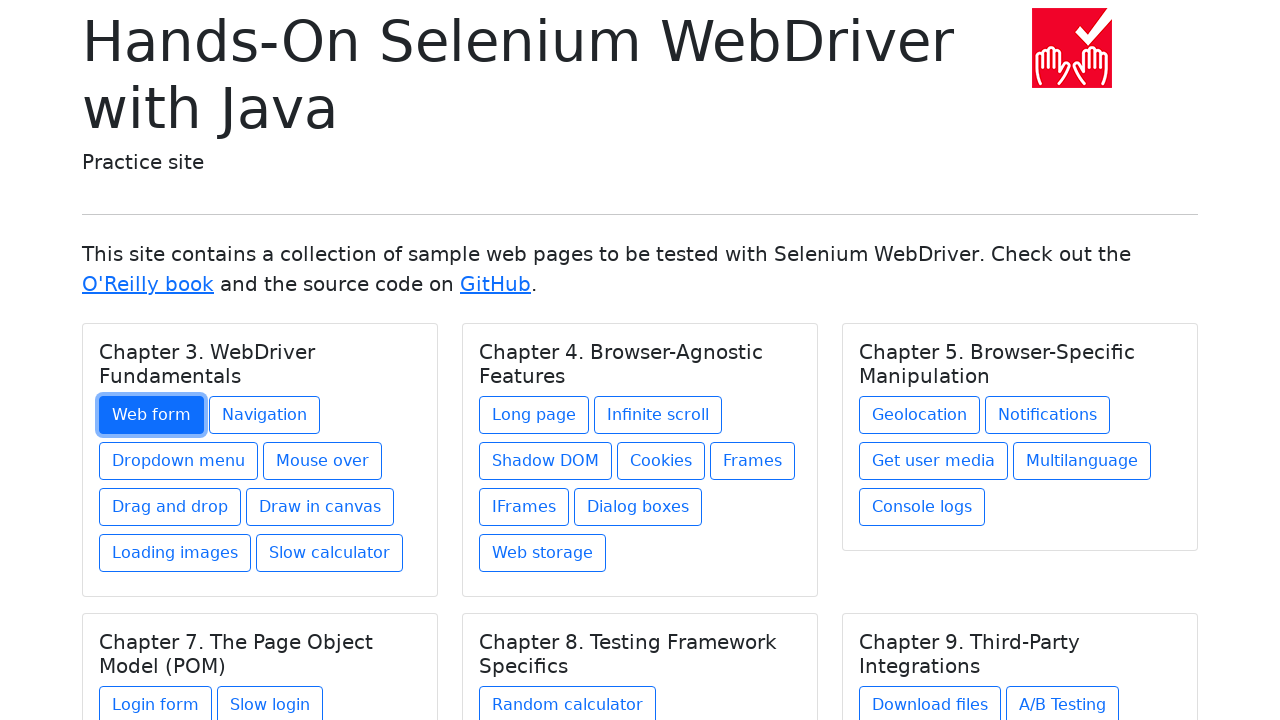

Verified that exactly 2 tabs are open
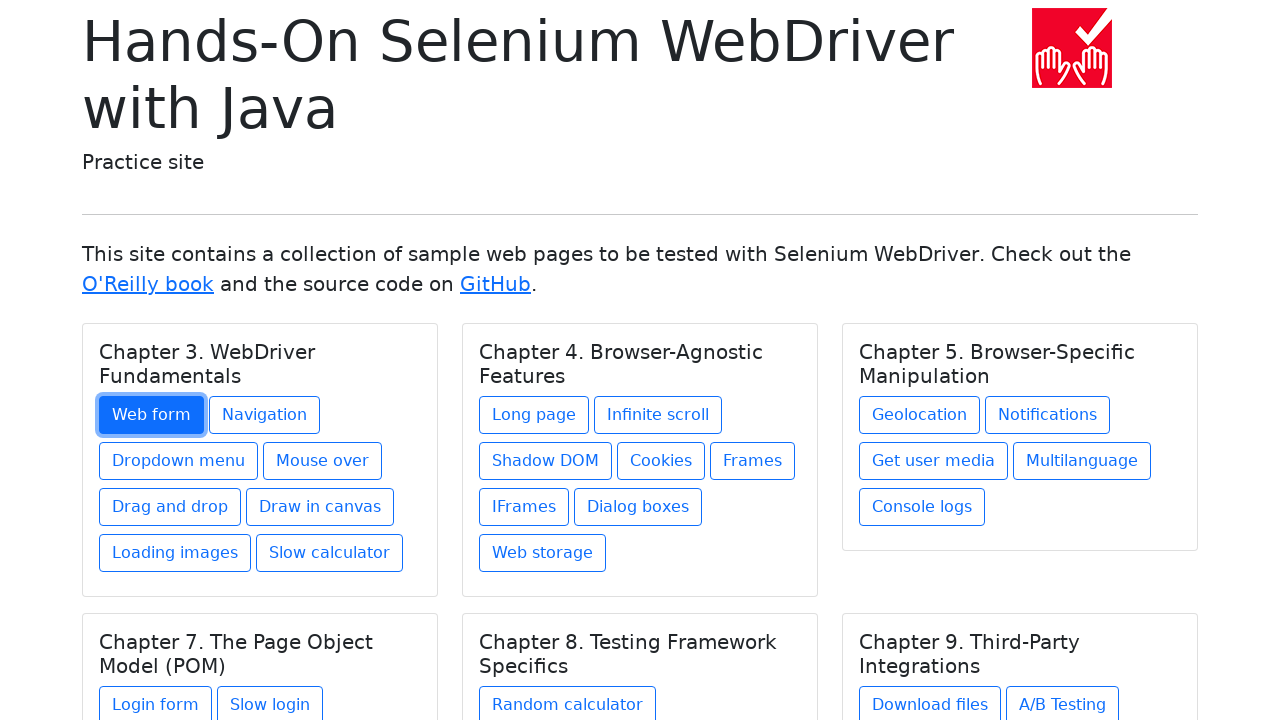

Verified current page URL is still the initial page
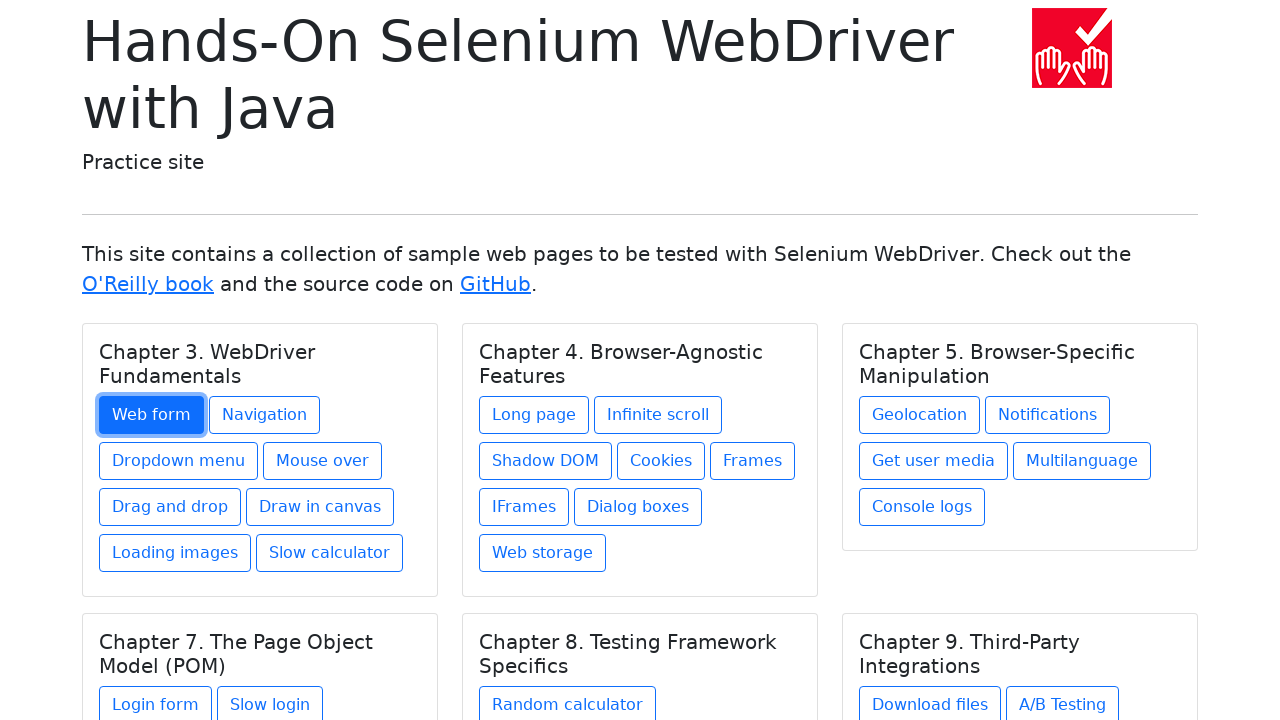

Found and brought new tab to front
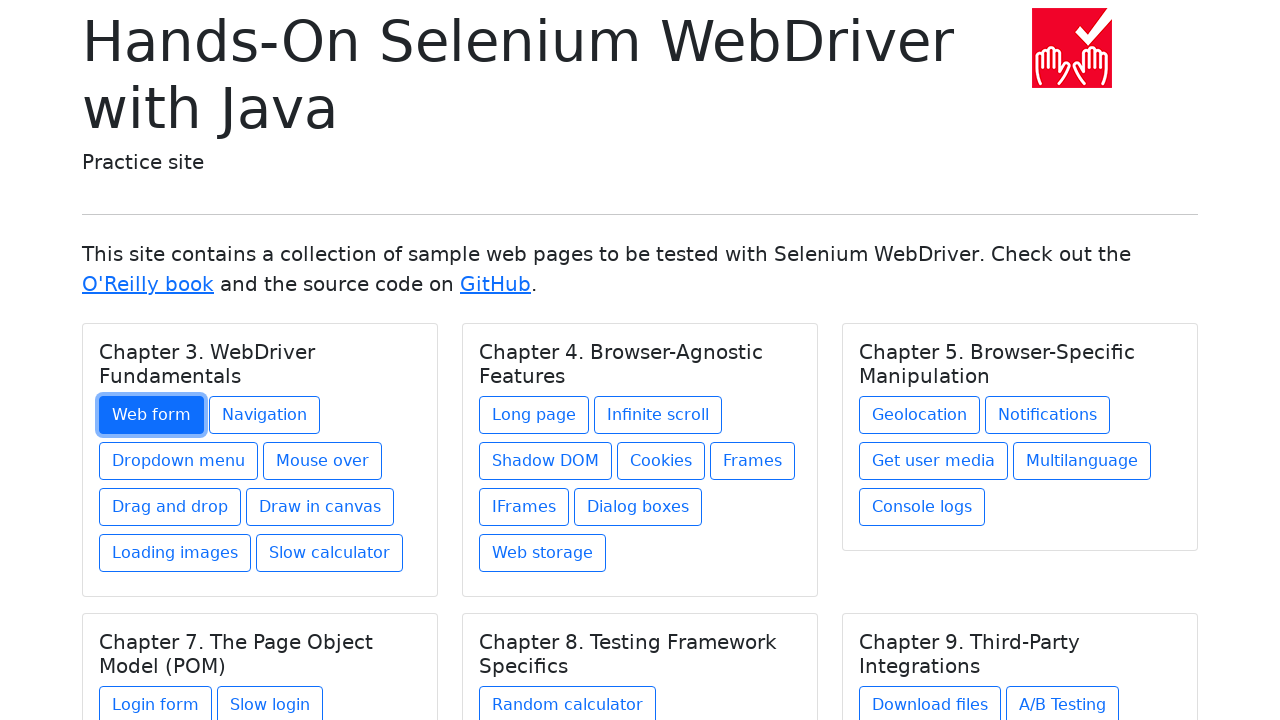

Waited for new tab page to load completely
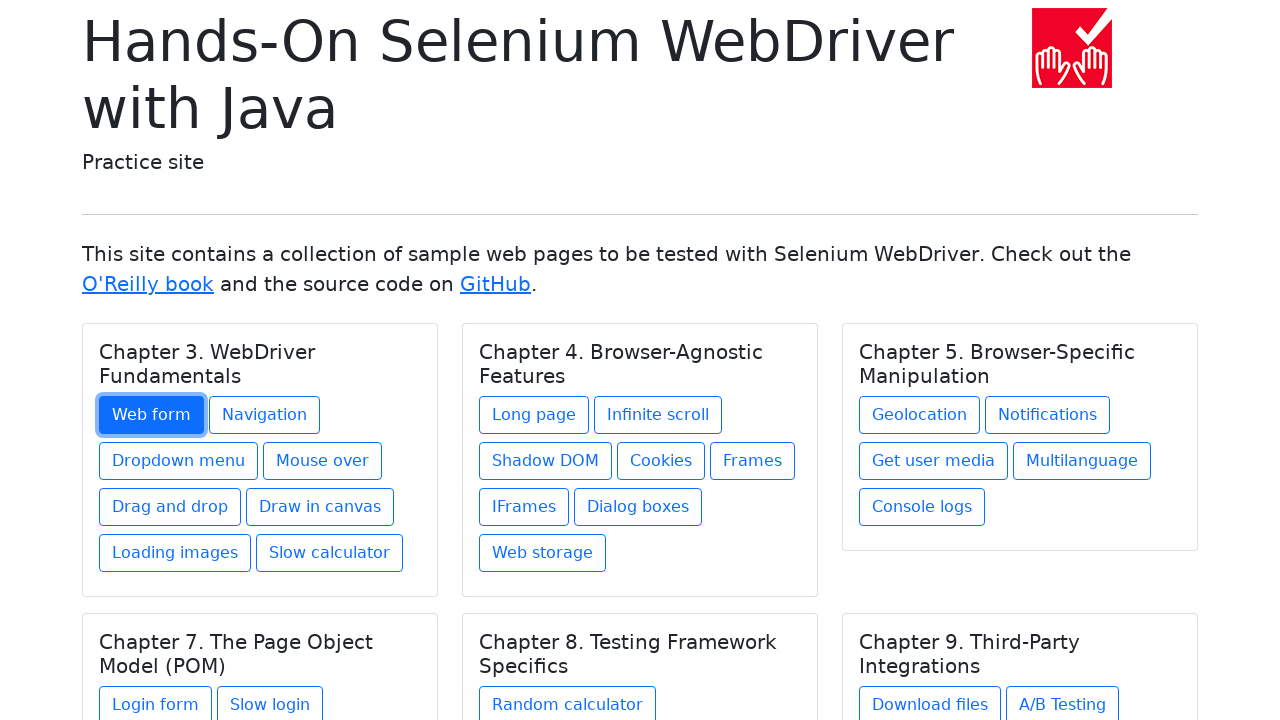

Verified new tab URL is different from initial page URL
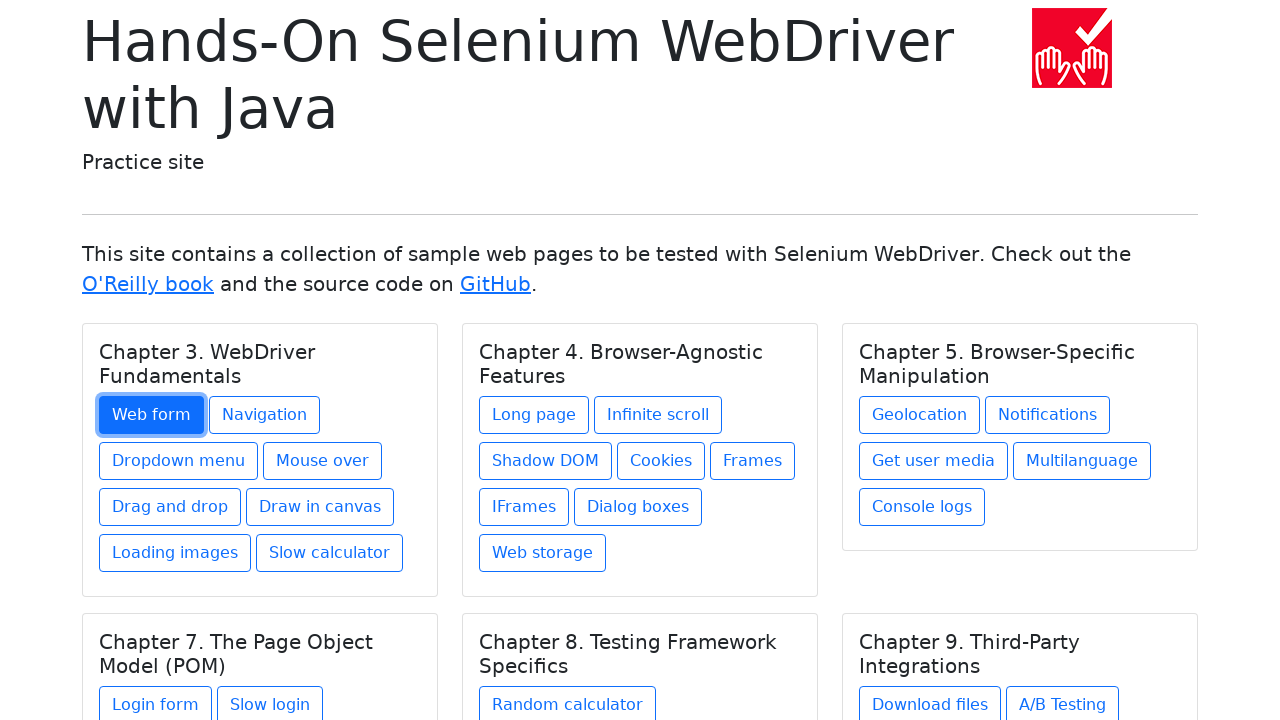

Closed the new tab
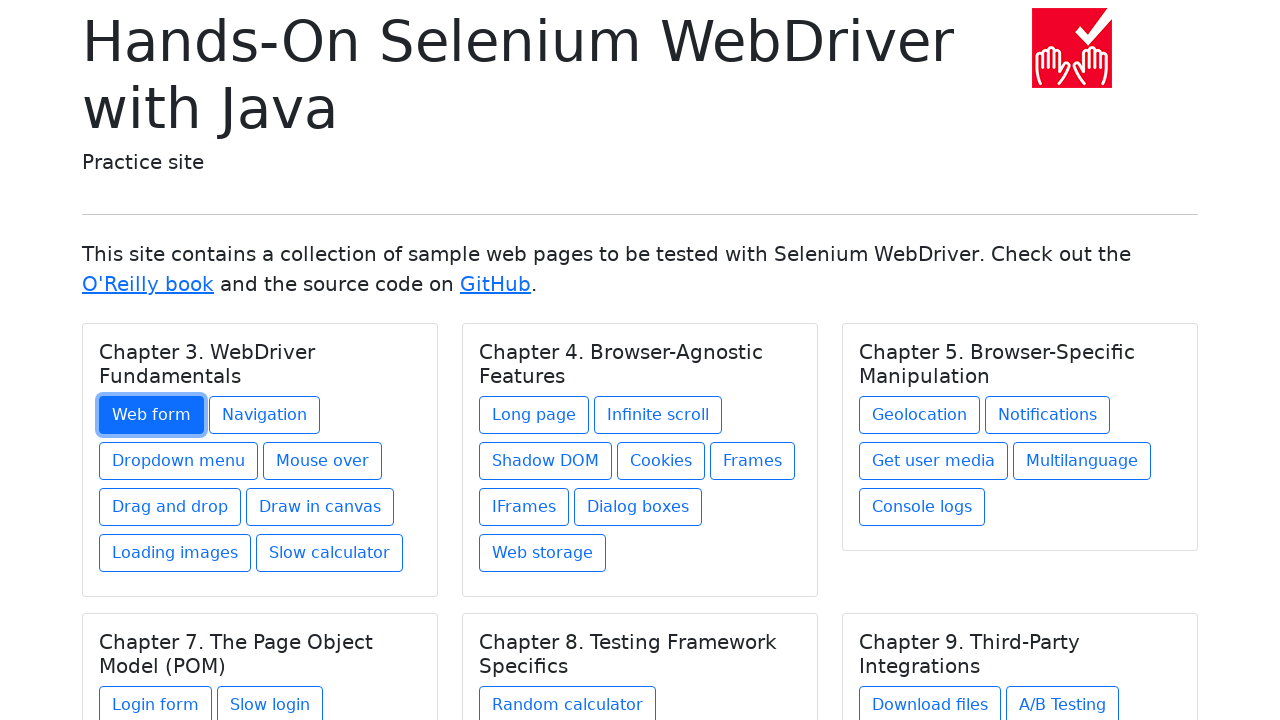

Verified that only 1 tab remains open after closing new tab
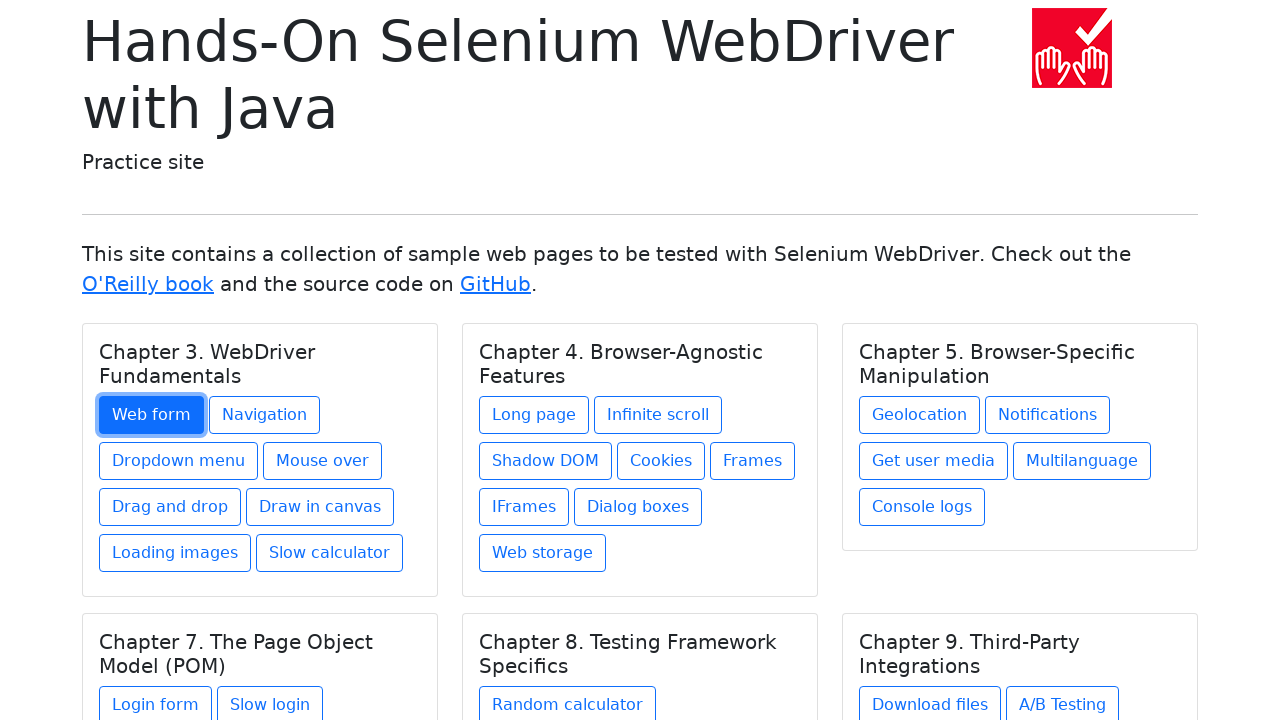

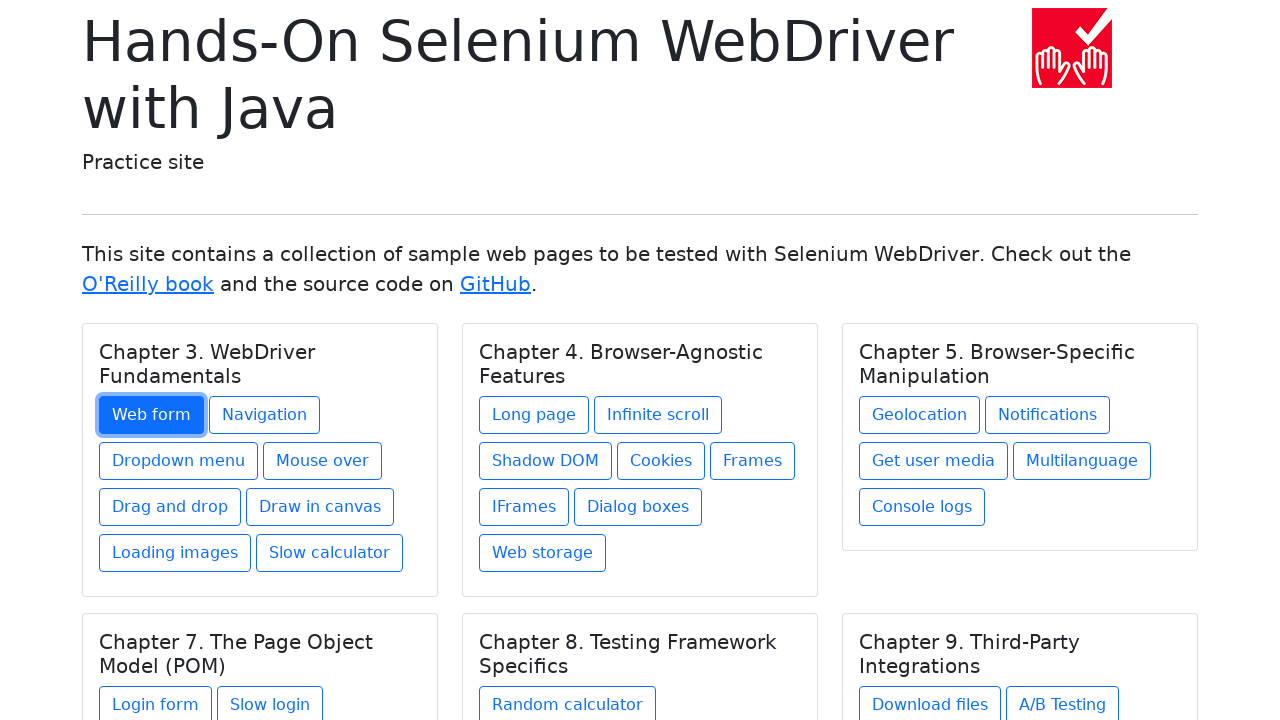